Tests browser navigation cache by clicking through menu links and then using browser back/forward navigation to verify page history works correctly.

Starting URL: http://antoniotrindade.com.br/treinoautomacao

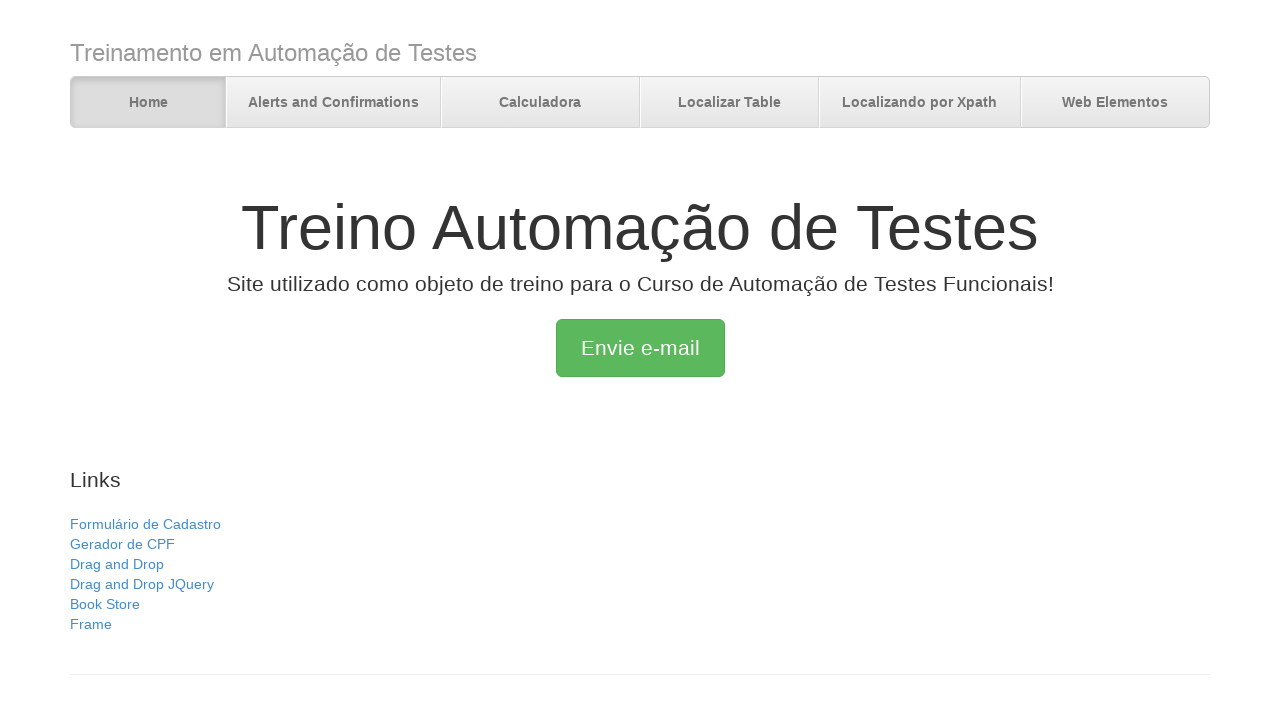

Verified initial page title is 'Treino Automação de Testes'
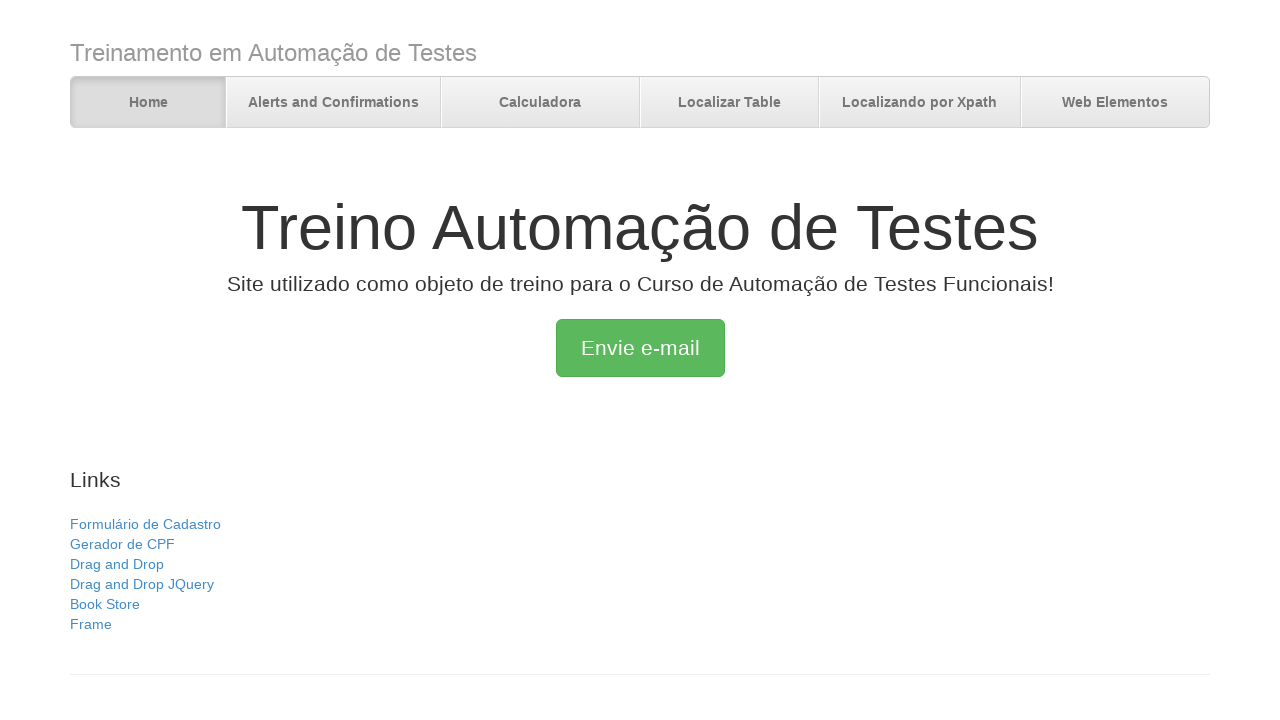

Clicked on Calculadora menu link at (540, 103) on a:text('Calculadora')
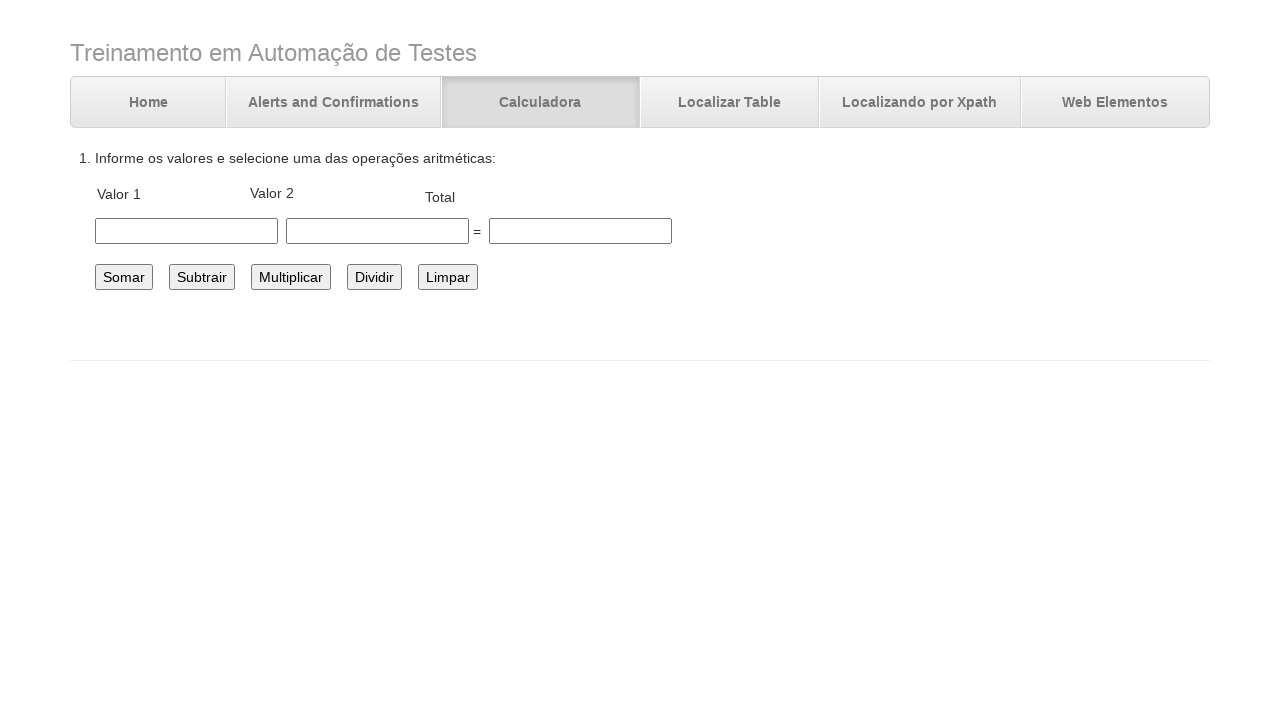

Verified page title changed to 'Desafio Automação Cálculos'
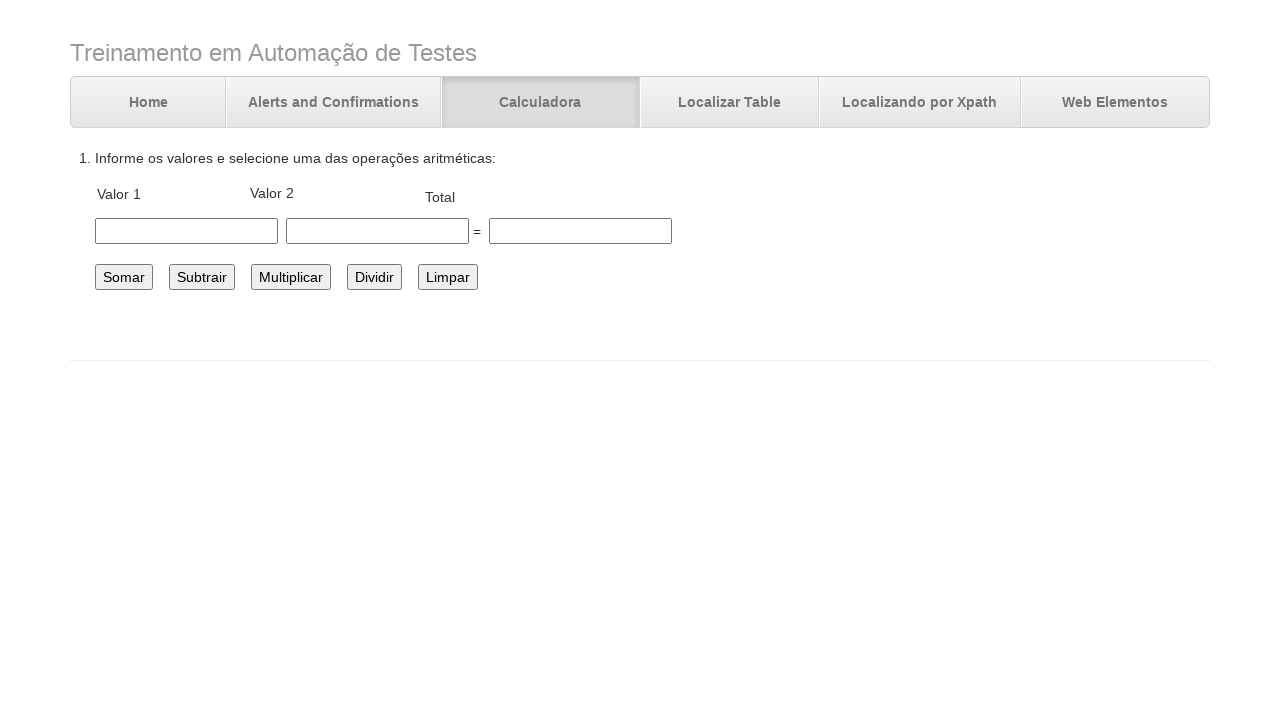

Clicked on Localizar Table menu link at (730, 103) on a:text('Localizar Table')
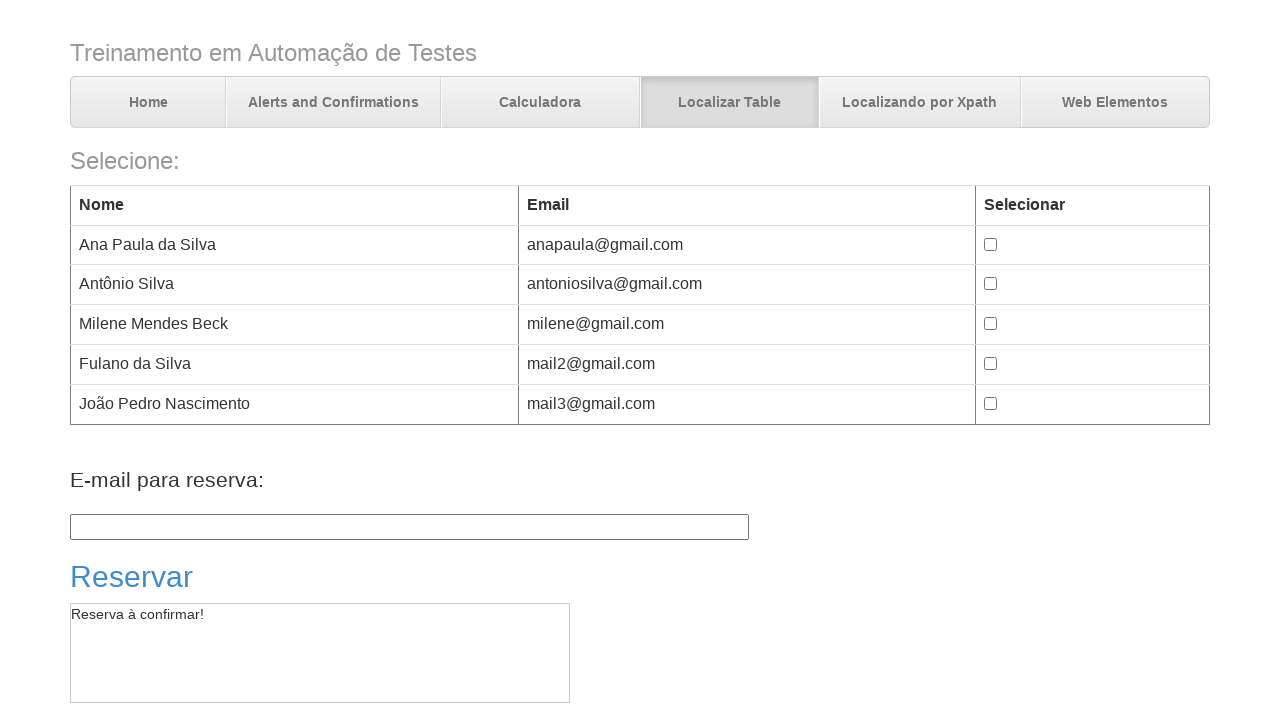

Verified page title changed to 'Trabalhando com tables'
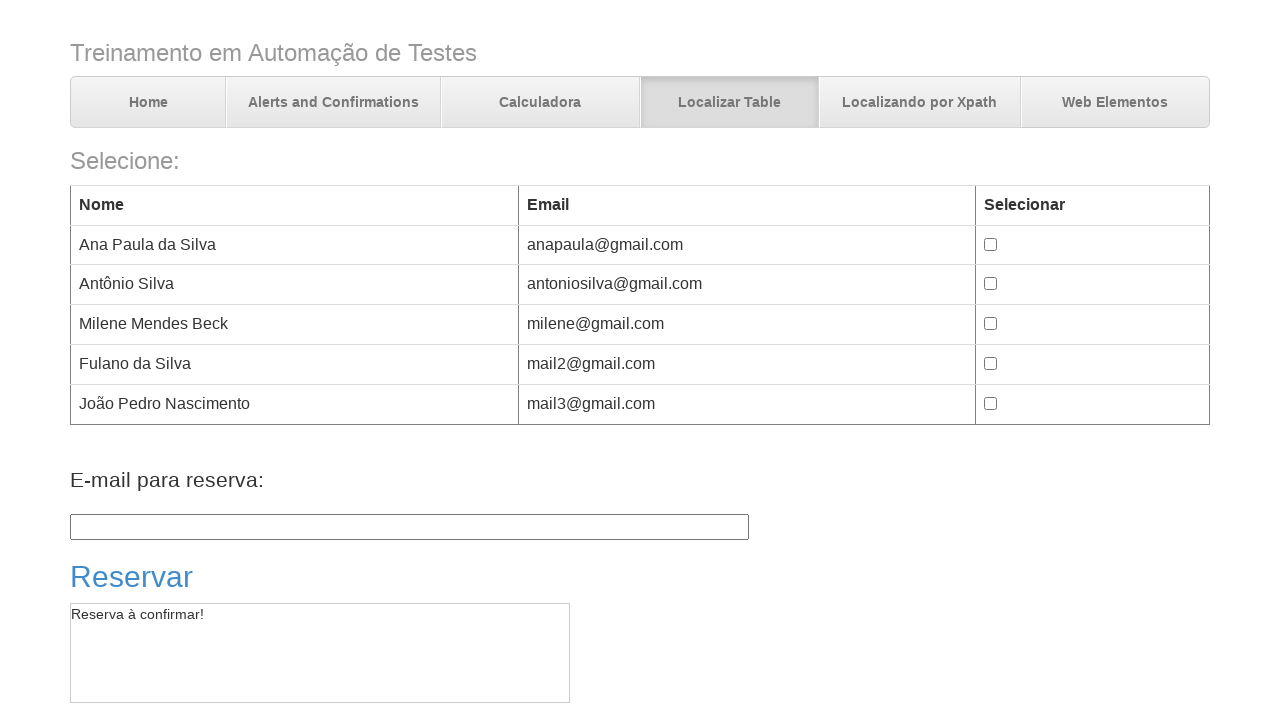

Navigated back using browser back button
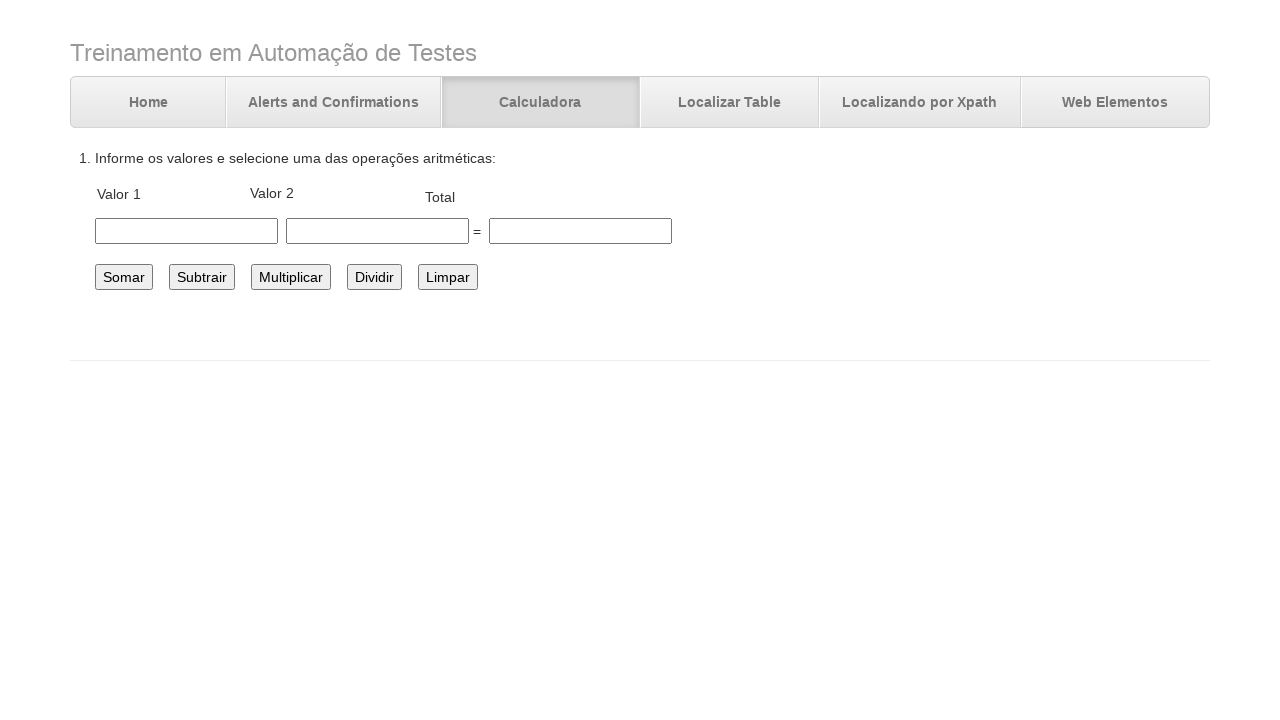

Verified page title is 'Desafio Automação Cálculos' after going back
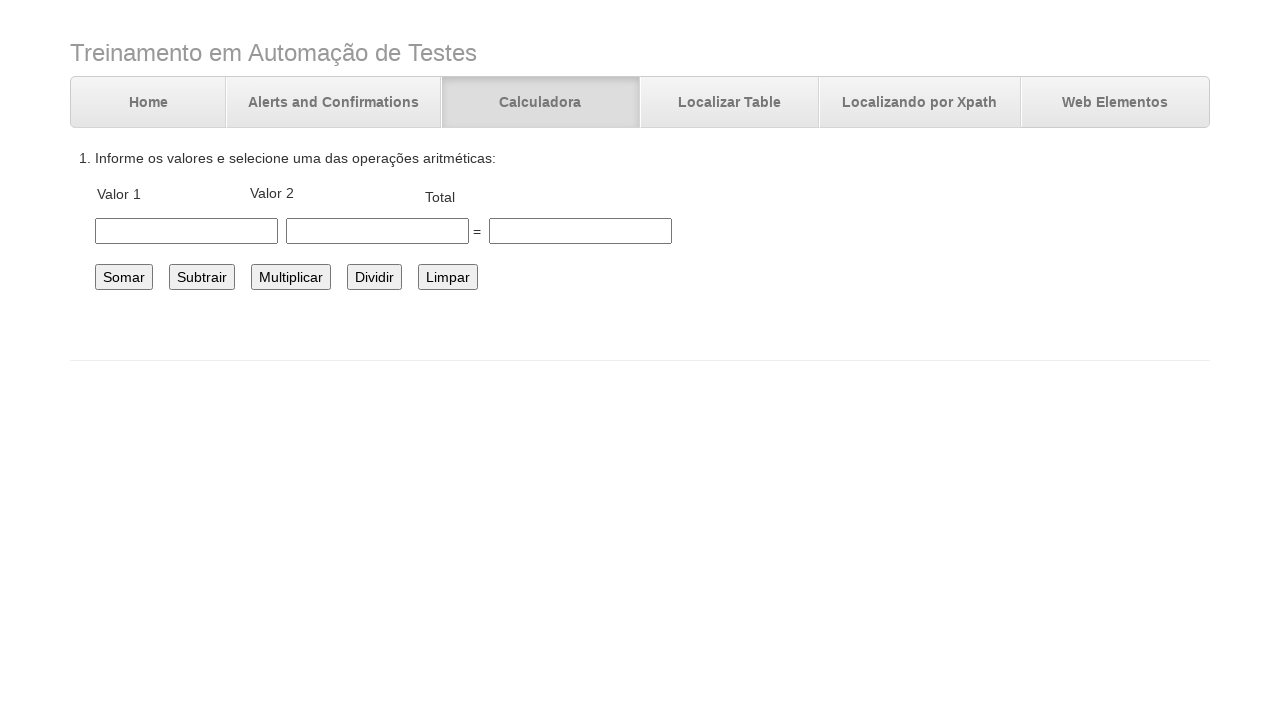

Navigated back again using browser back button
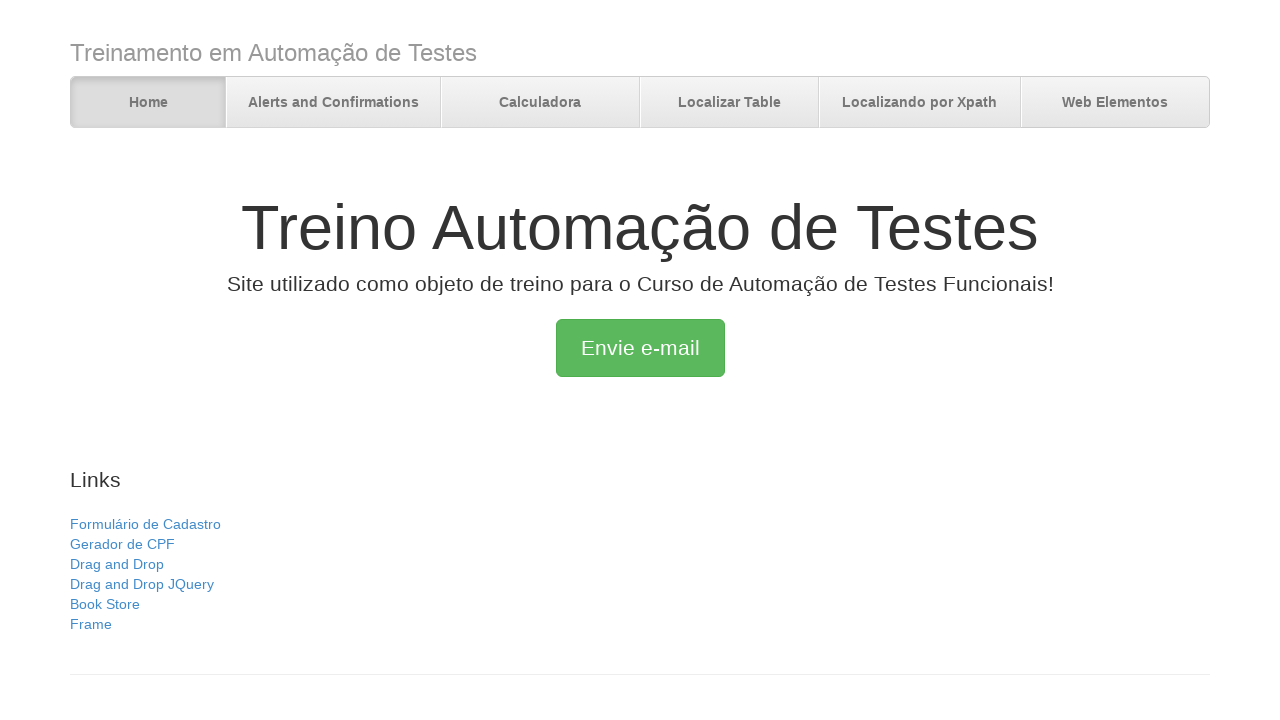

Verified page title is 'Treino Automação de Testes' after second back navigation
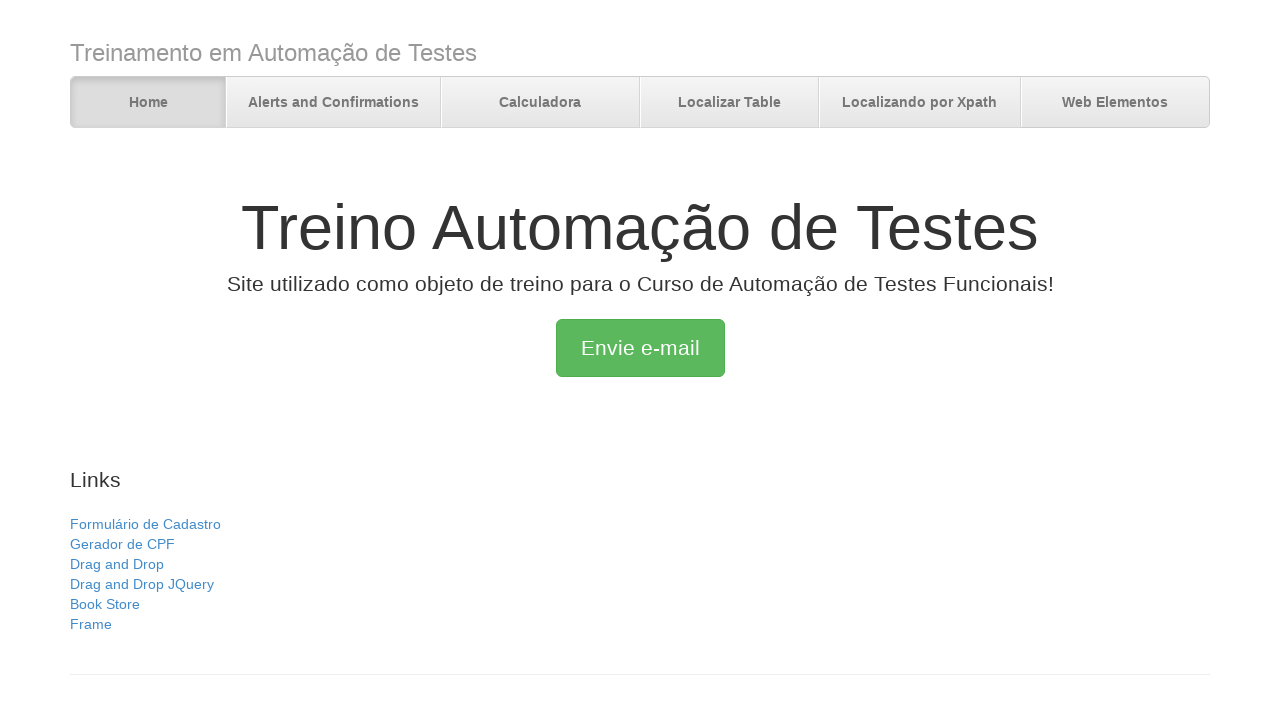

Navigated forward using browser forward button
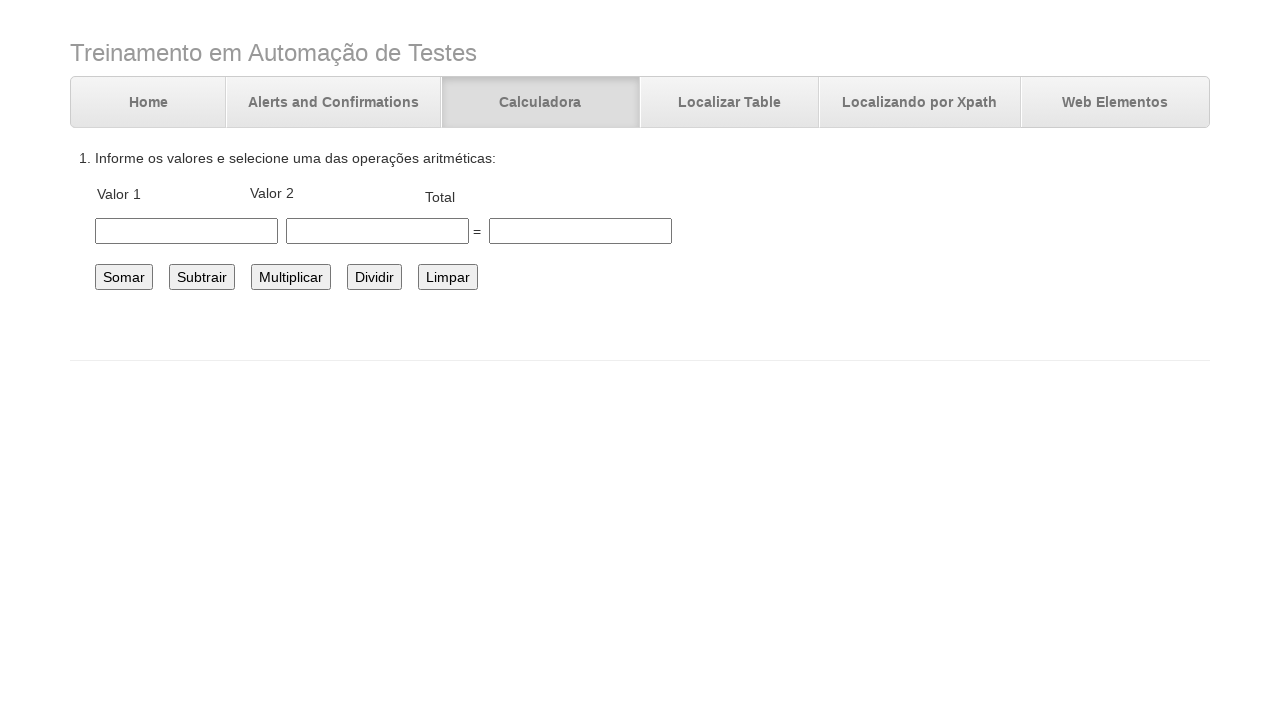

Verified page title is 'Desafio Automação Cálculos' after going forward
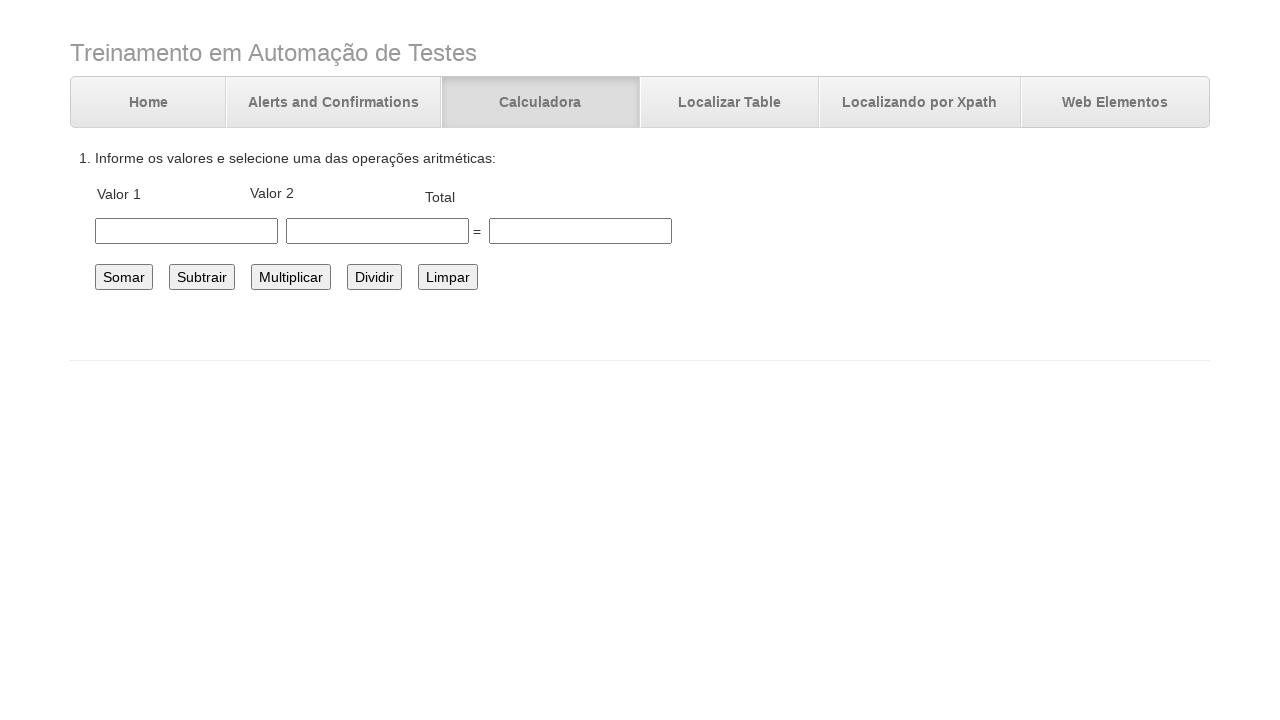

Navigated forward again using browser forward button
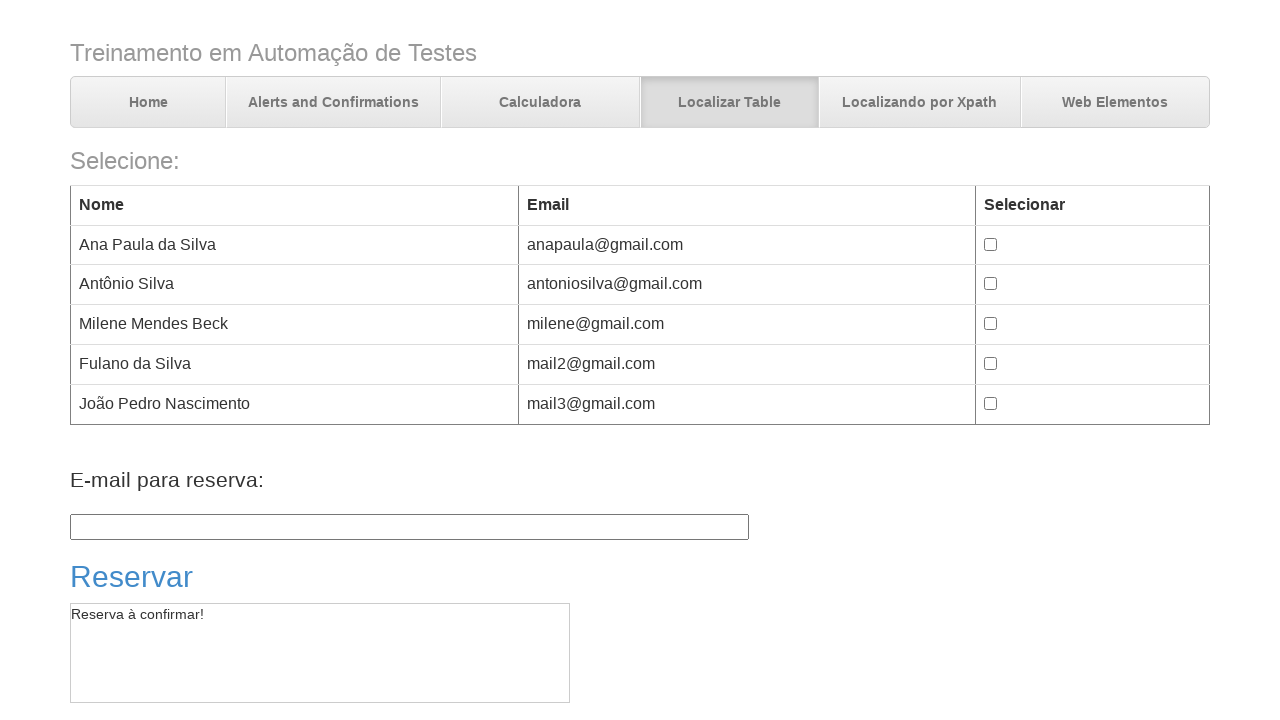

Verified page title is 'Trabalhando com tables' after second forward navigation
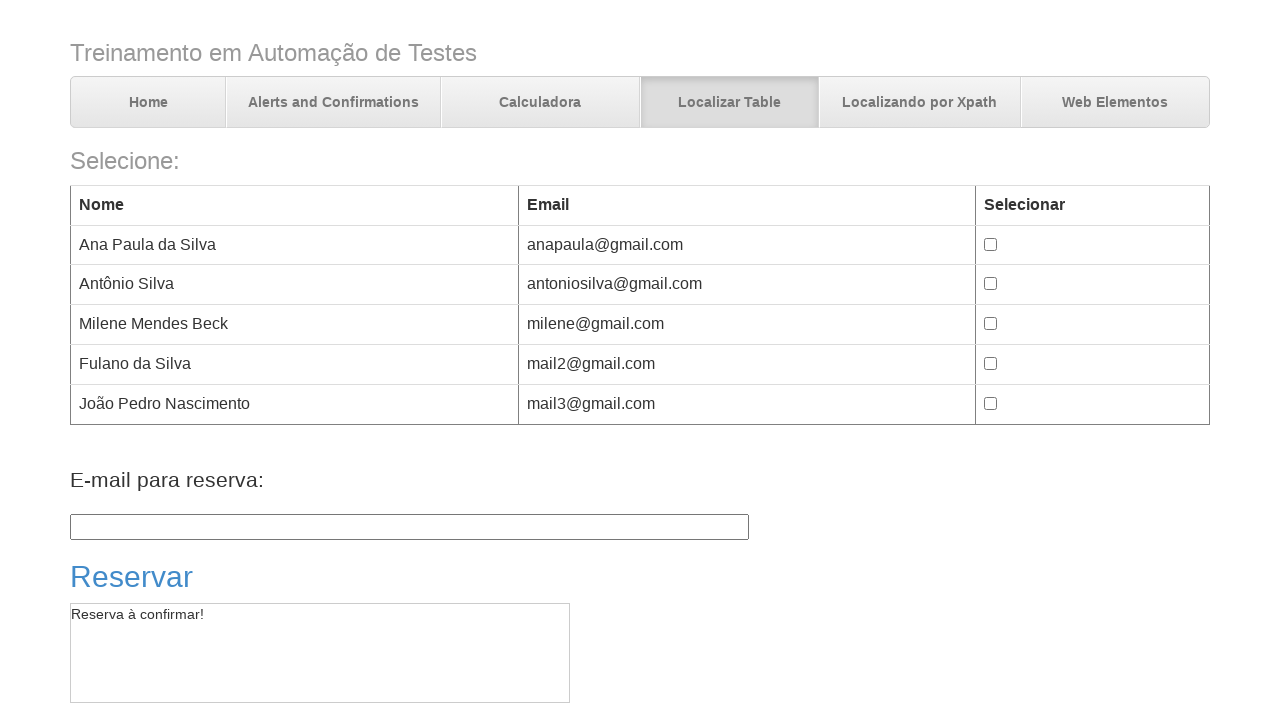

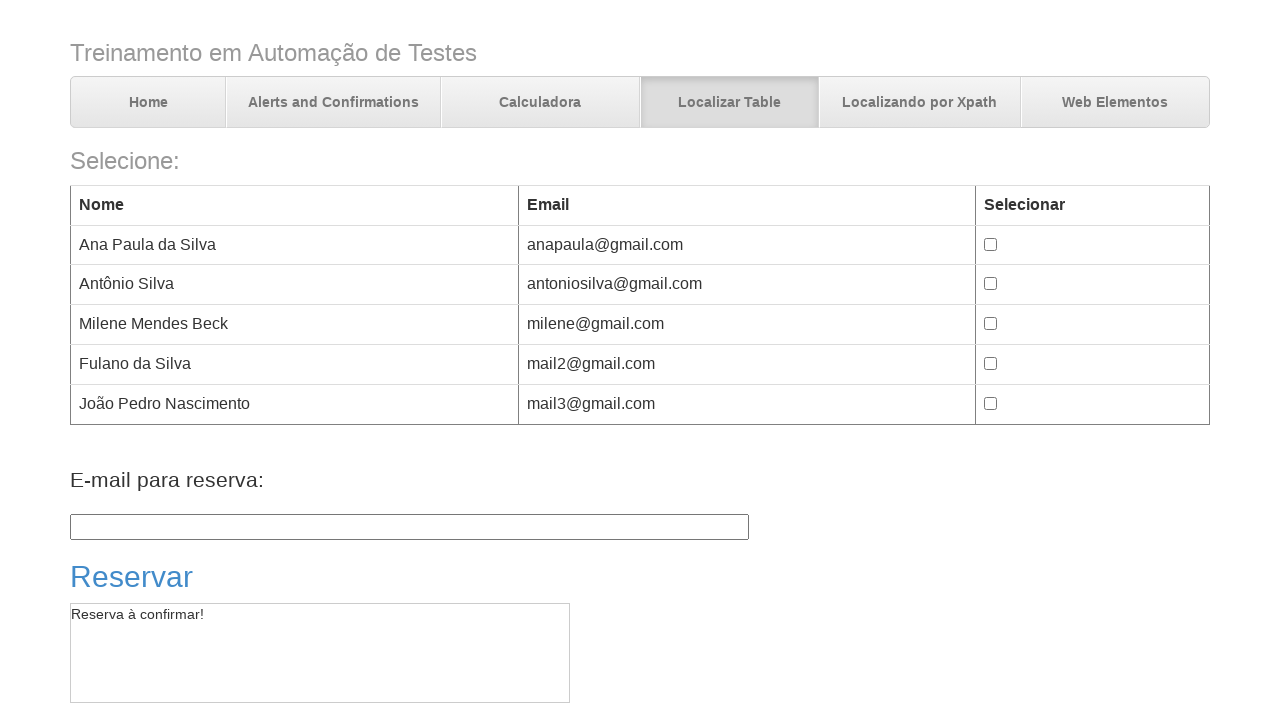